Tests a registration form by filling in first name, last name, and email fields, then submitting the form and verifying successful registration message

Starting URL: http://suninjuly.github.io/registration1.html

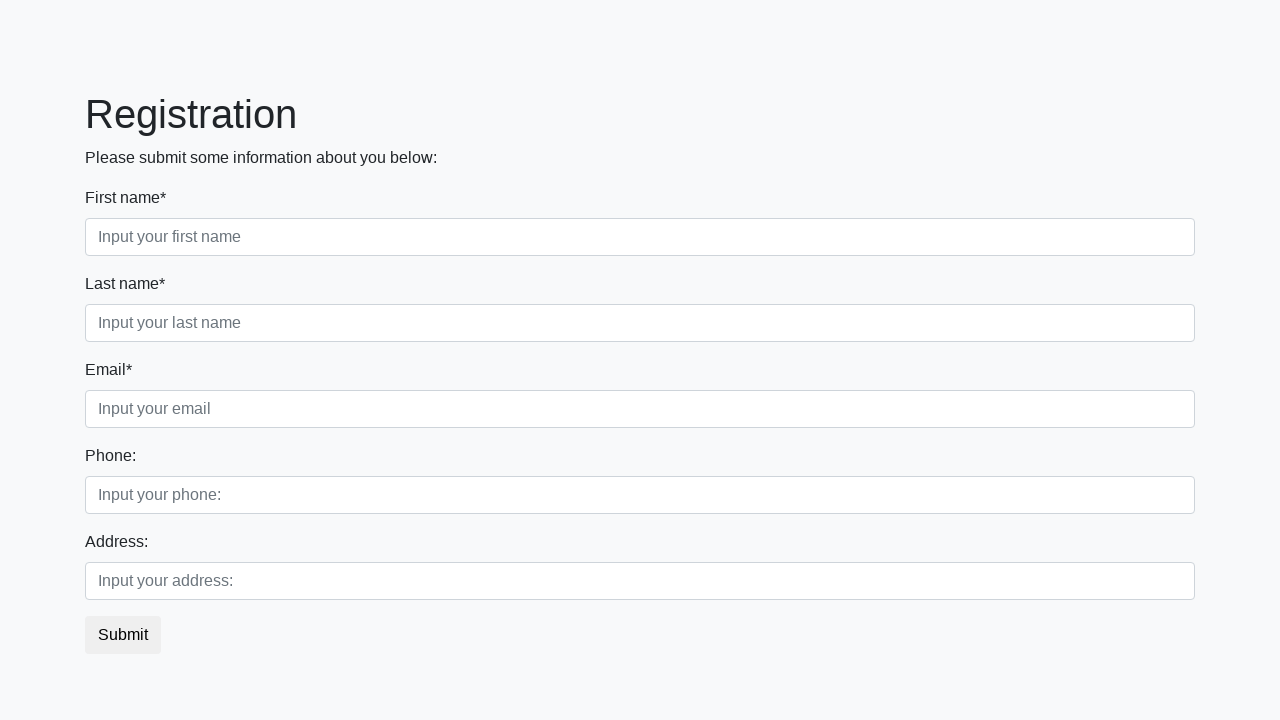

Filled first name field with 'First name' on .first_block .first
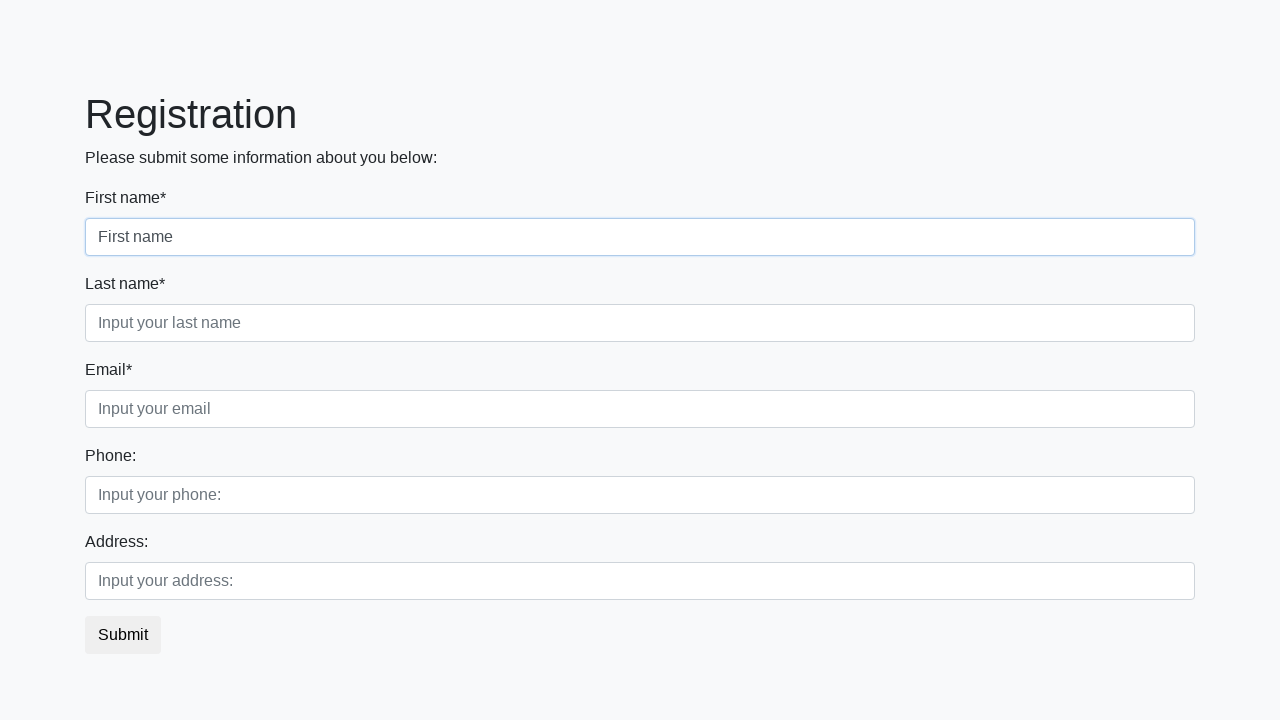

Filled last name field with 'Second name' on .first_block .second
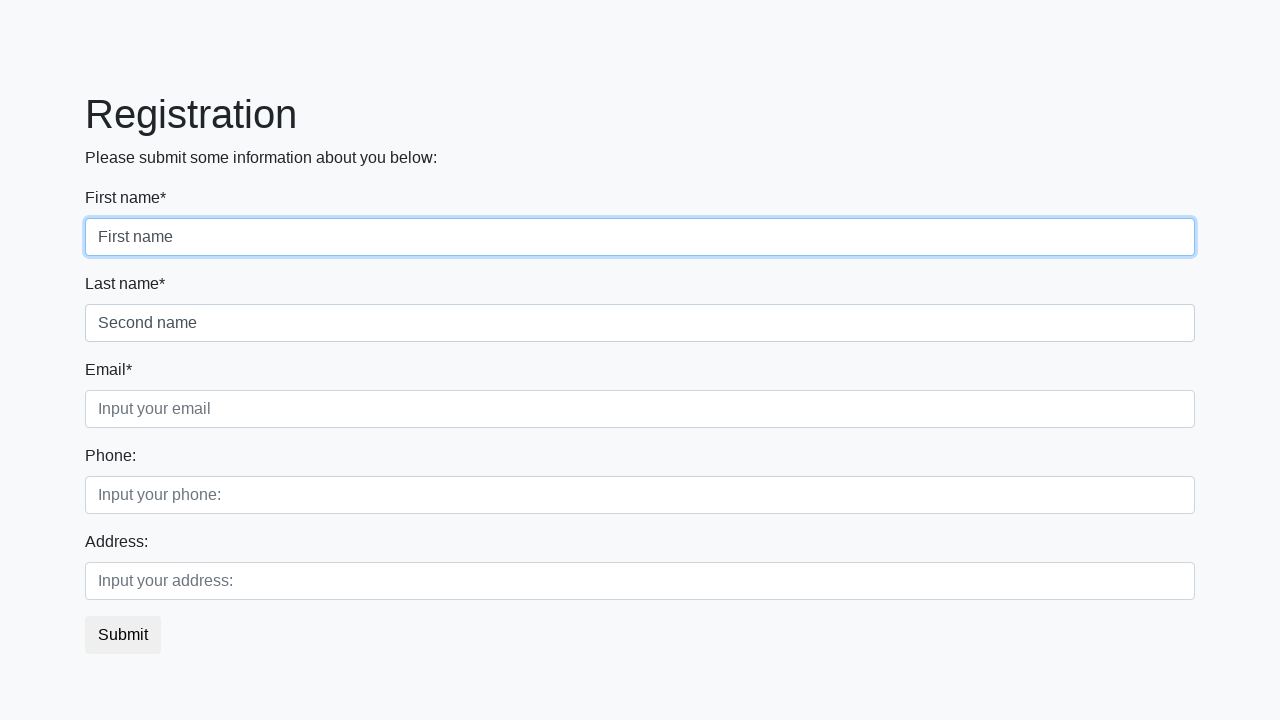

Filled email field with 'email@email.com' on .first_block .third
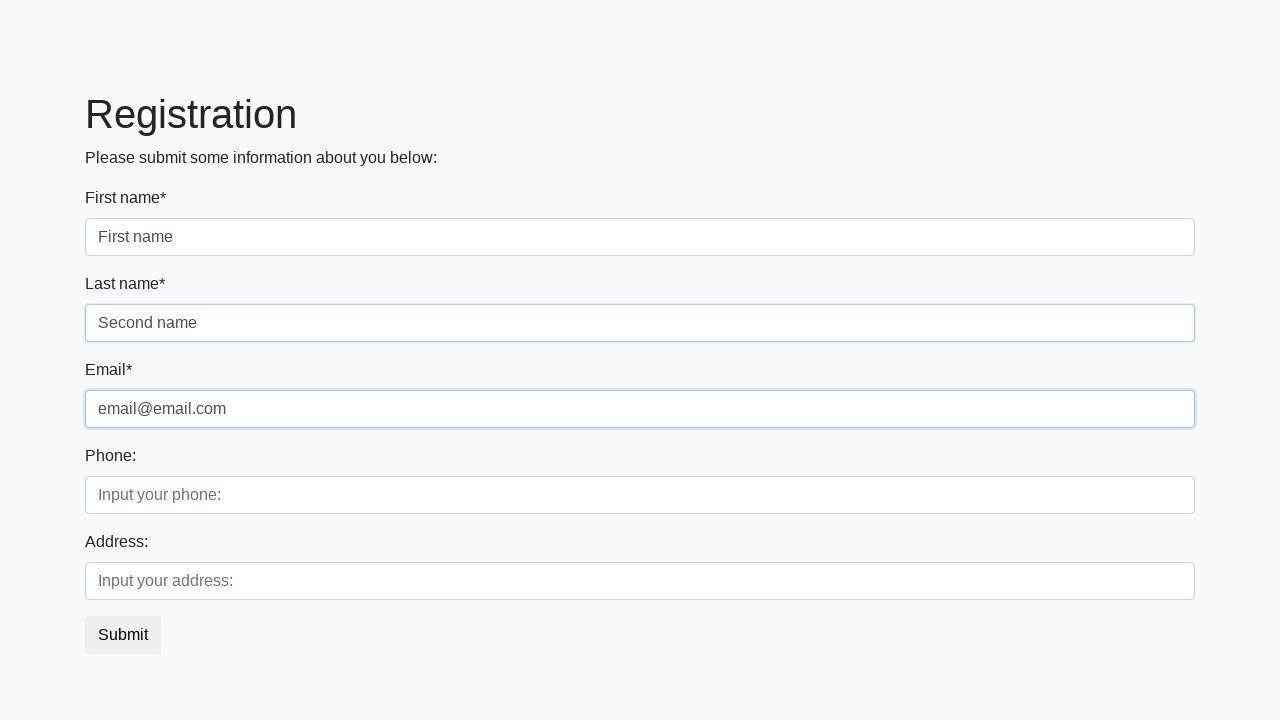

Clicked submit button to register at (123, 635) on button.btn
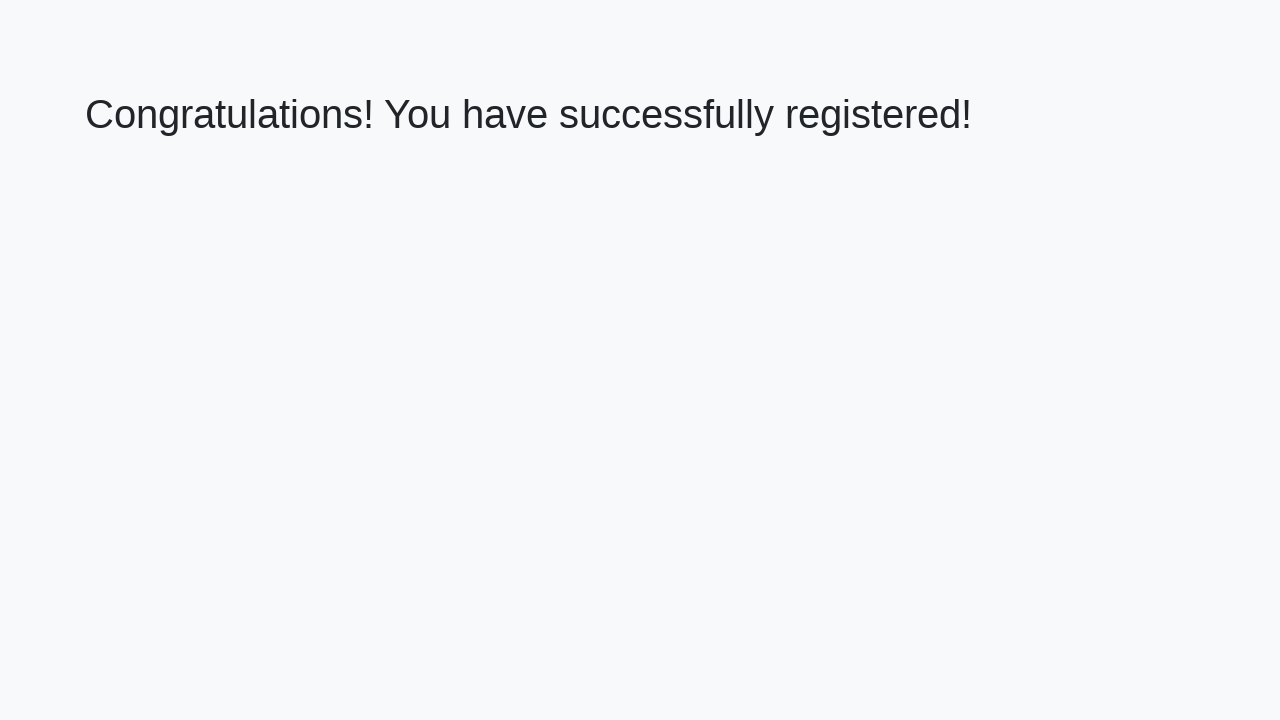

Success heading loaded
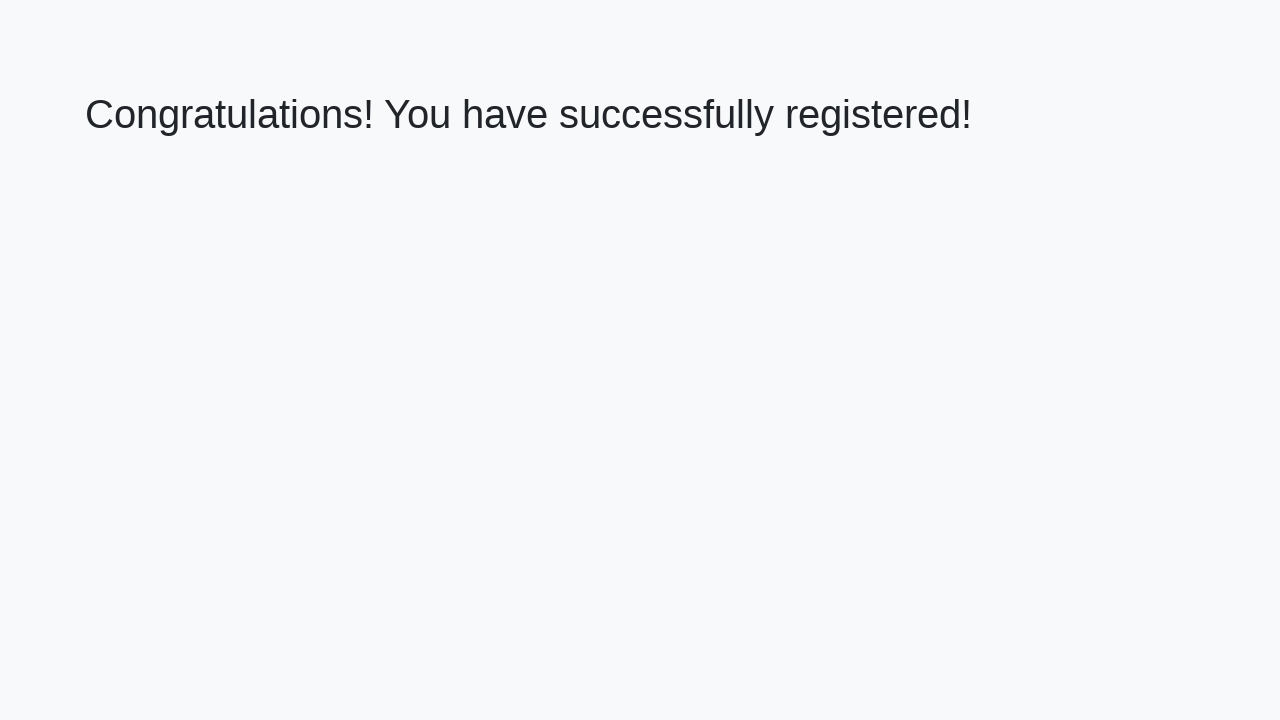

Retrieved success message text
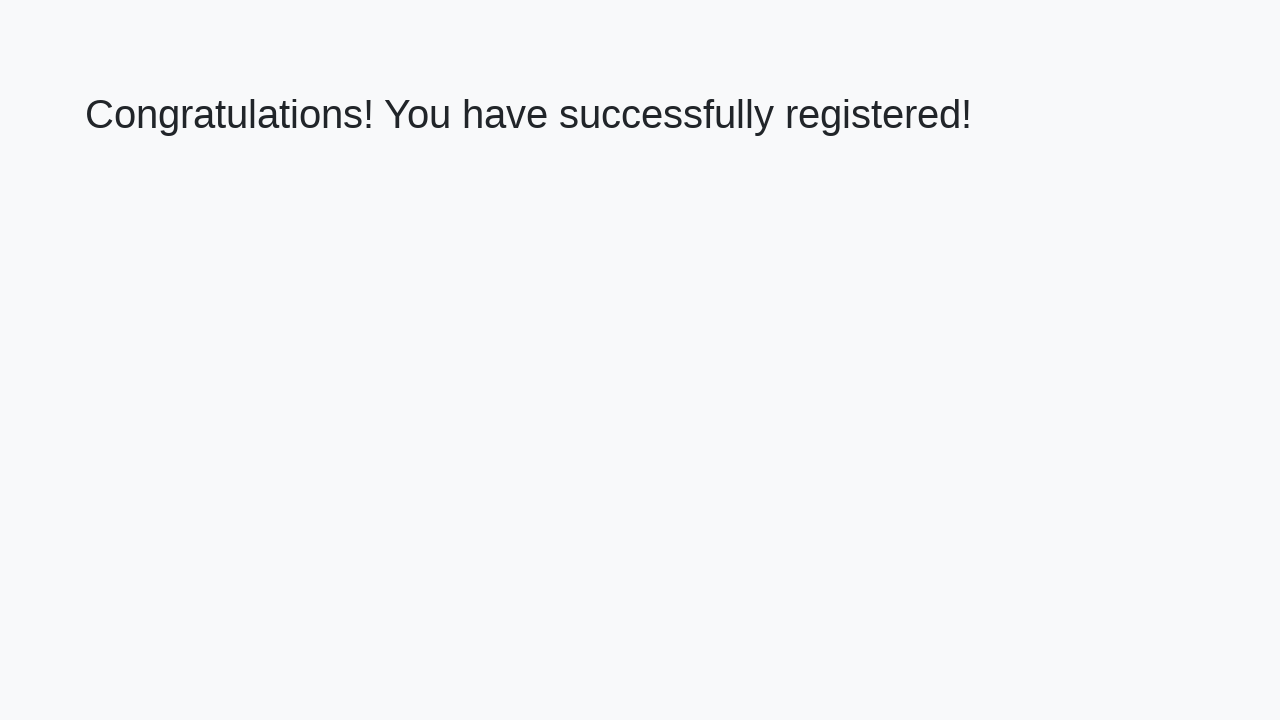

Verified successful registration message
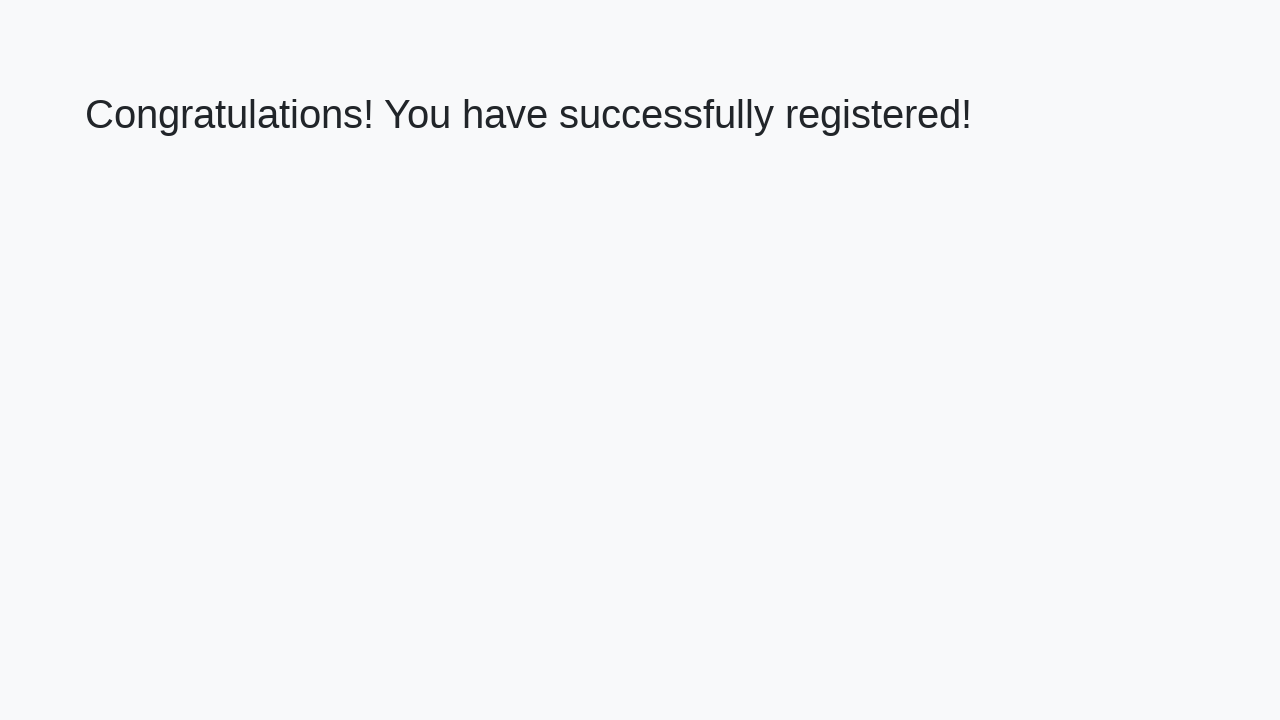

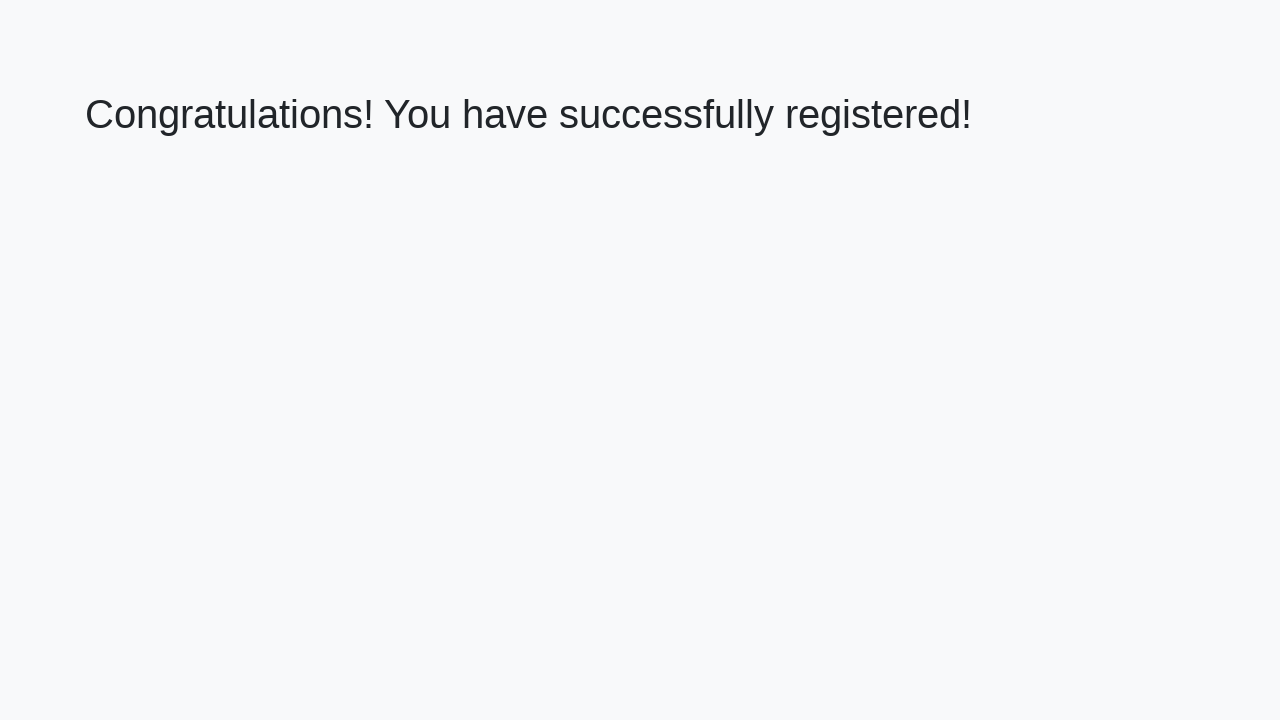